Tests editing a todo item by double-clicking, changing the text, and pressing Enter.

Starting URL: https://demo.playwright.dev/todomvc

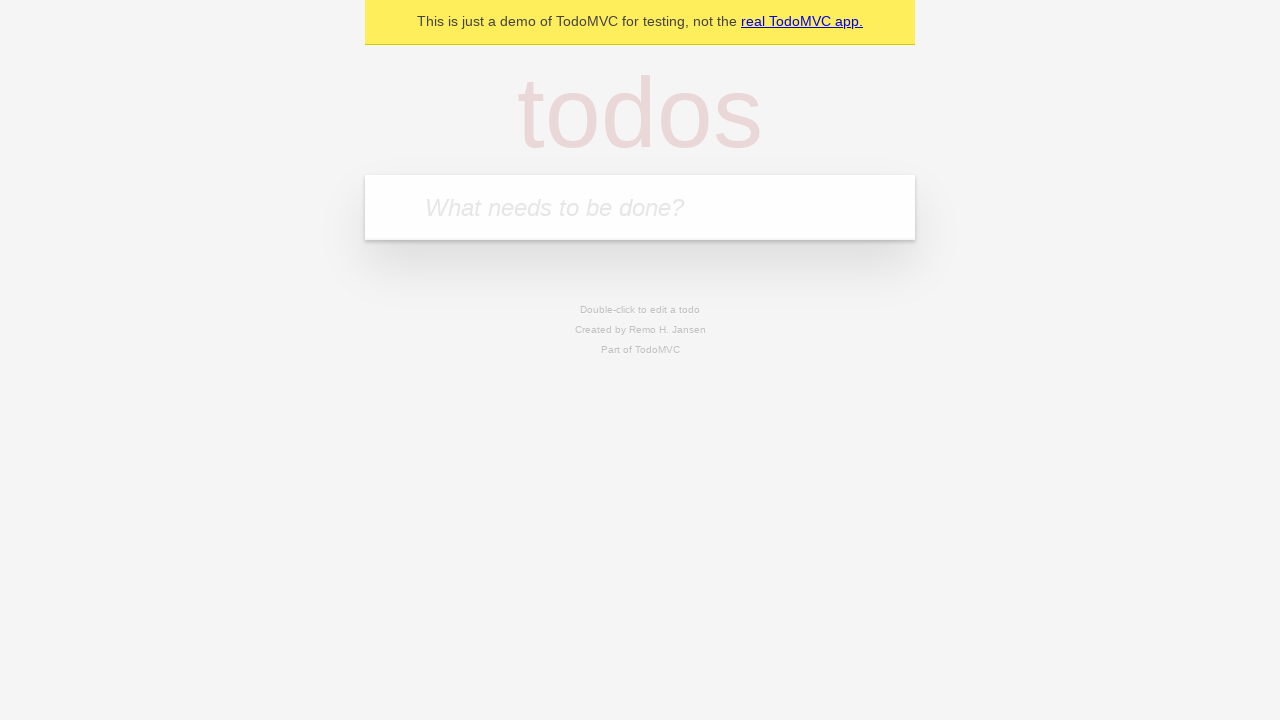

Filled todo input with 'buy some cheese' on internal:attr=[placeholder="What needs to be done?"i]
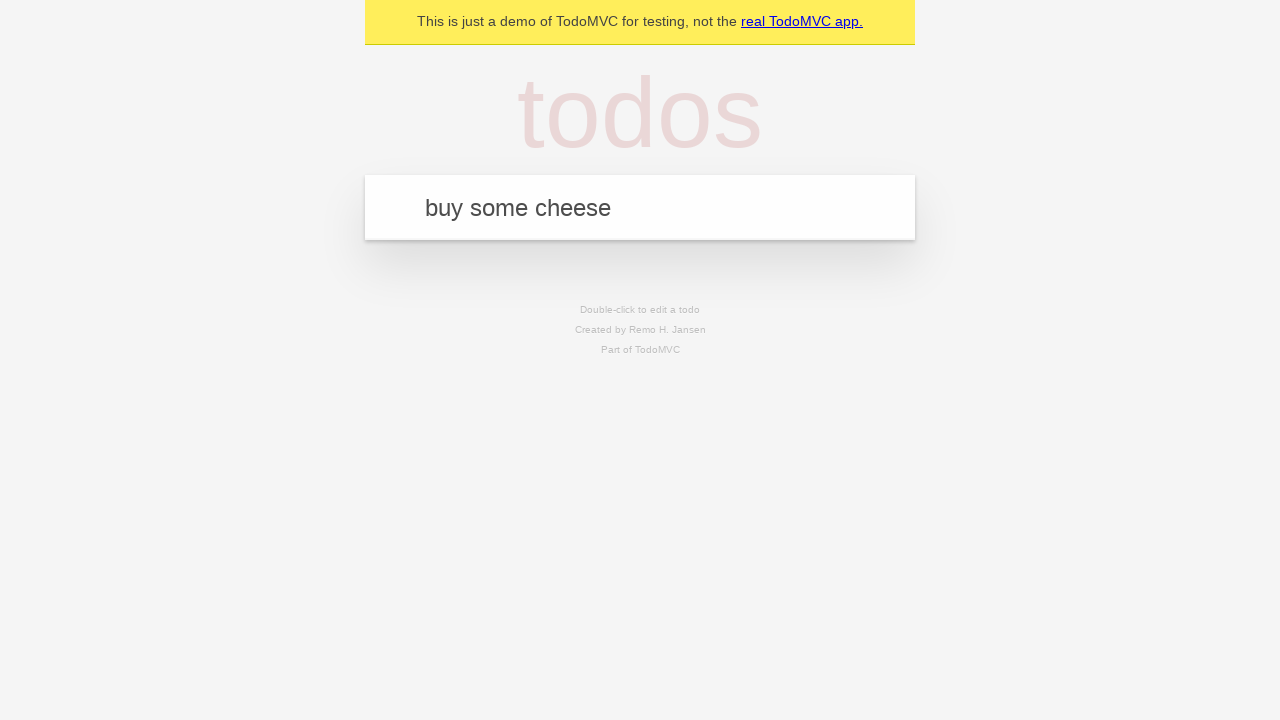

Pressed Enter to create first todo on internal:attr=[placeholder="What needs to be done?"i]
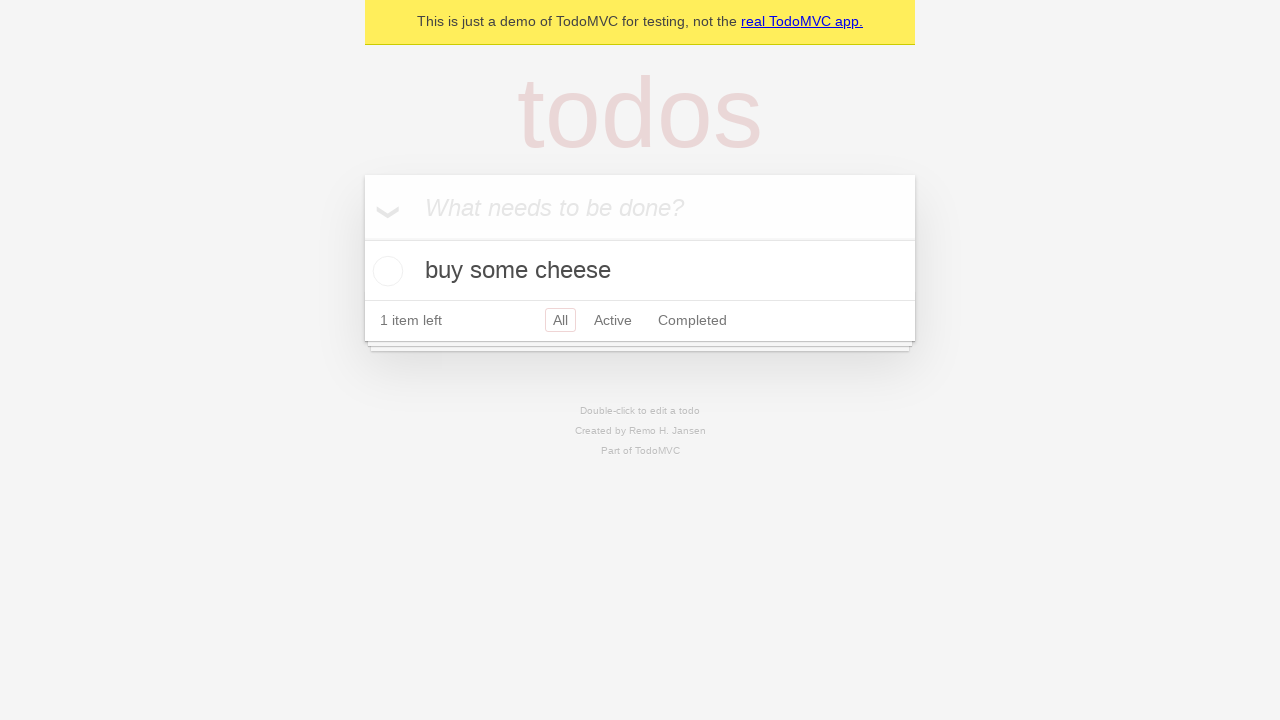

Filled todo input with 'feed the cat' on internal:attr=[placeholder="What needs to be done?"i]
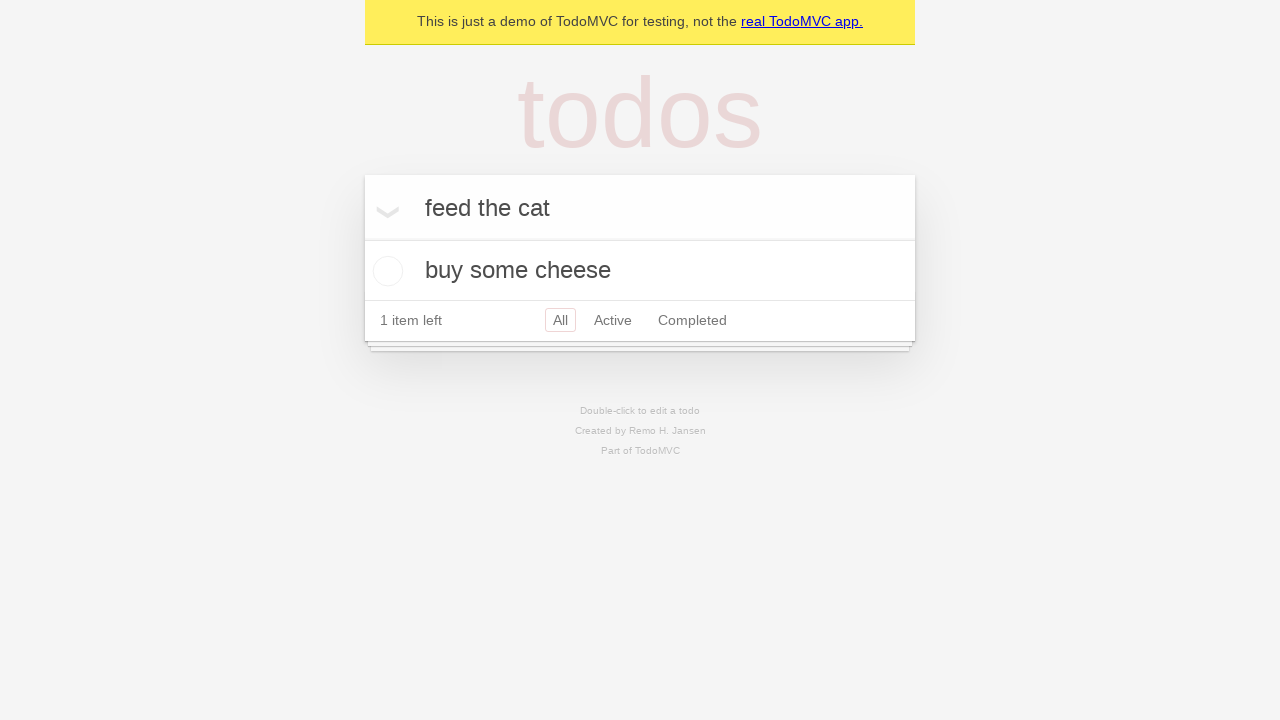

Pressed Enter to create second todo on internal:attr=[placeholder="What needs to be done?"i]
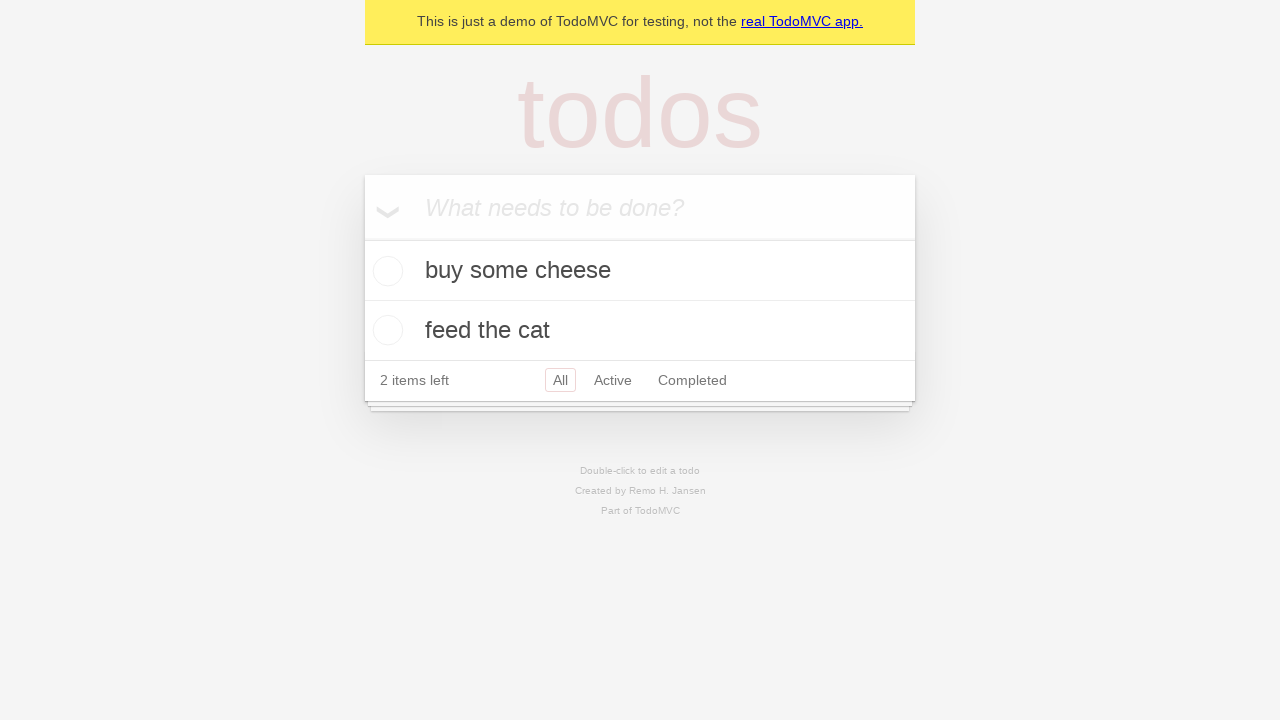

Filled todo input with 'book a doctors appointment' on internal:attr=[placeholder="What needs to be done?"i]
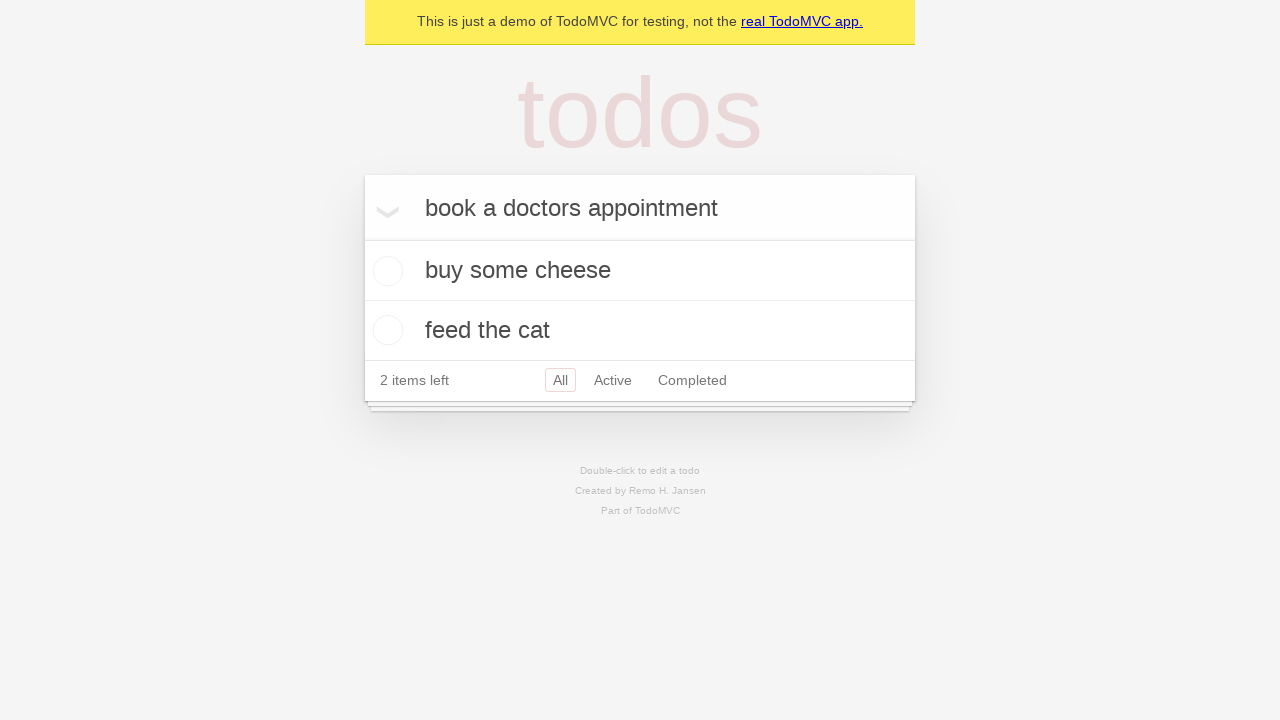

Pressed Enter to create third todo on internal:attr=[placeholder="What needs to be done?"i]
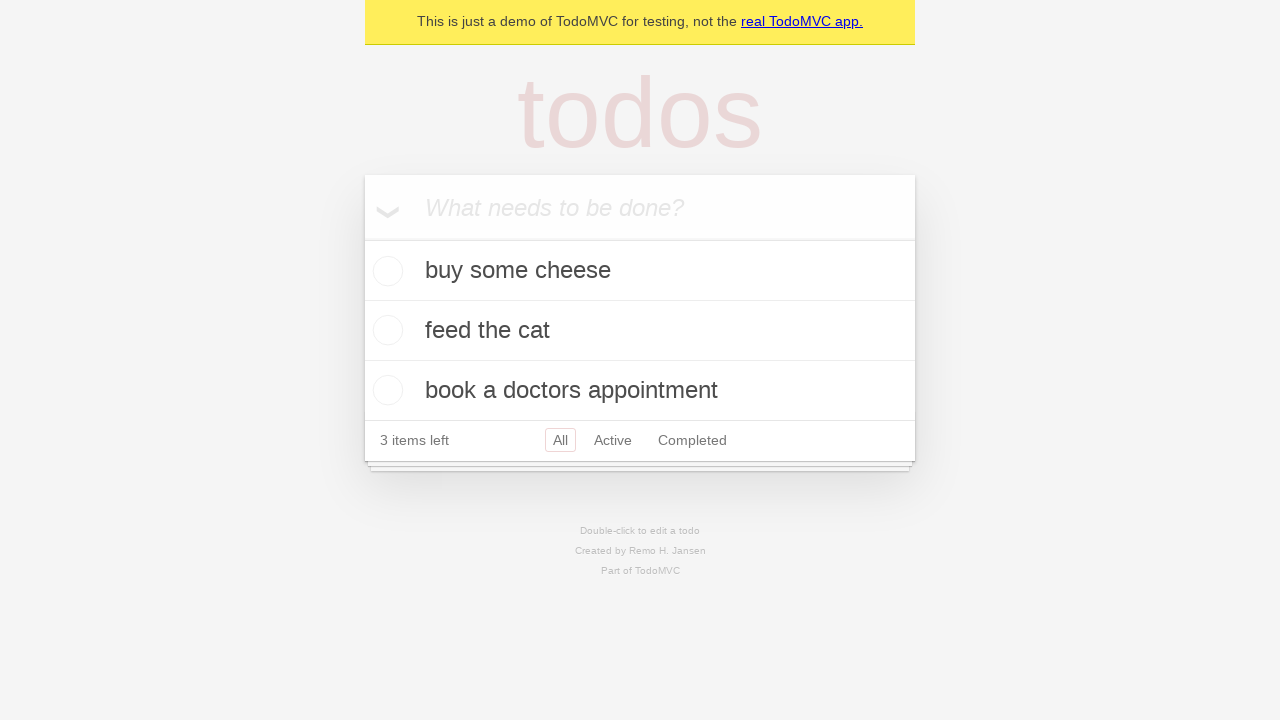

Waited for all 3 todos to be created
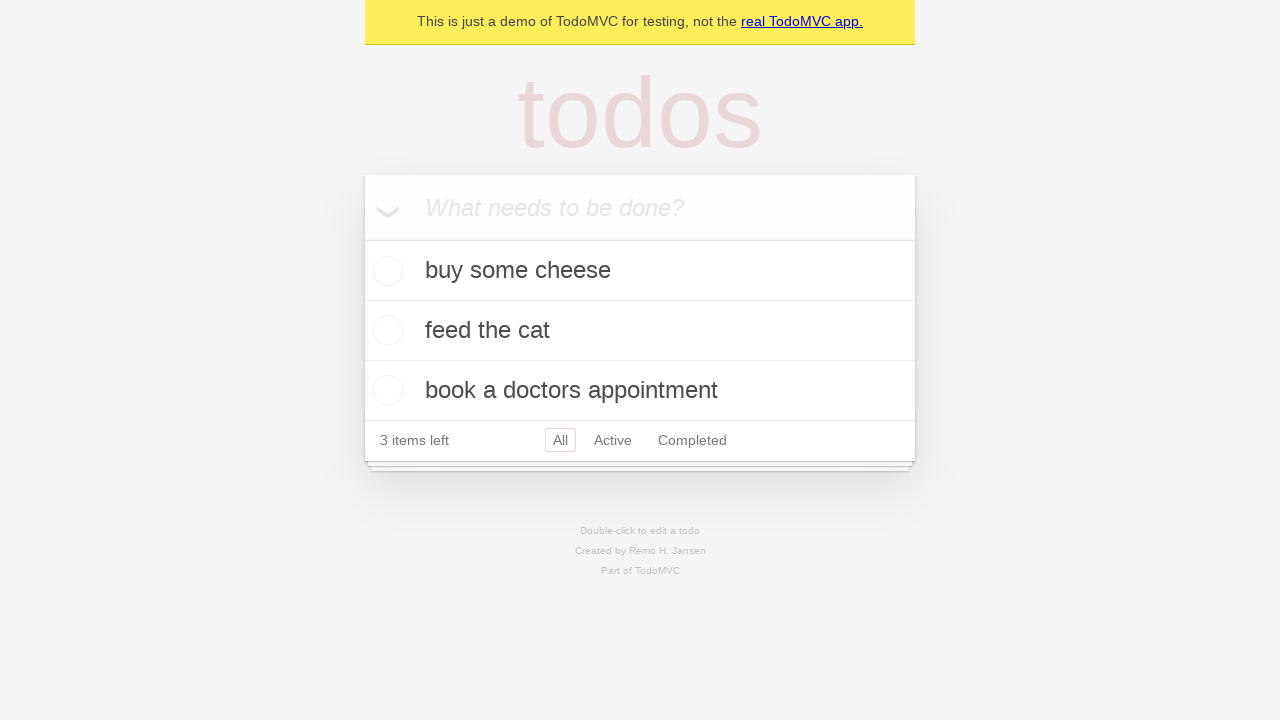

Double-clicked second todo to enter edit mode at (640, 331) on [data-testid='todo-item'] >> nth=1
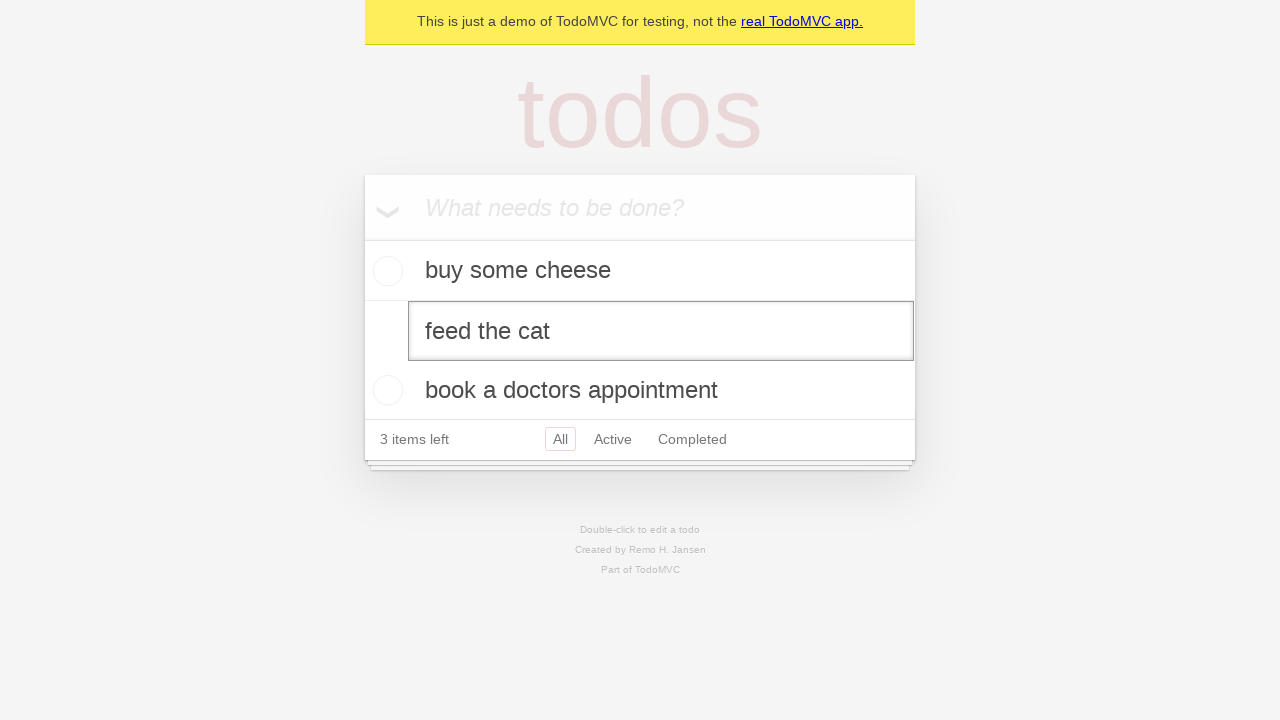

Changed todo text to 'buy some sausages' on [data-testid='todo-item'] >> nth=1 >> internal:role=textbox[name="Edit"i]
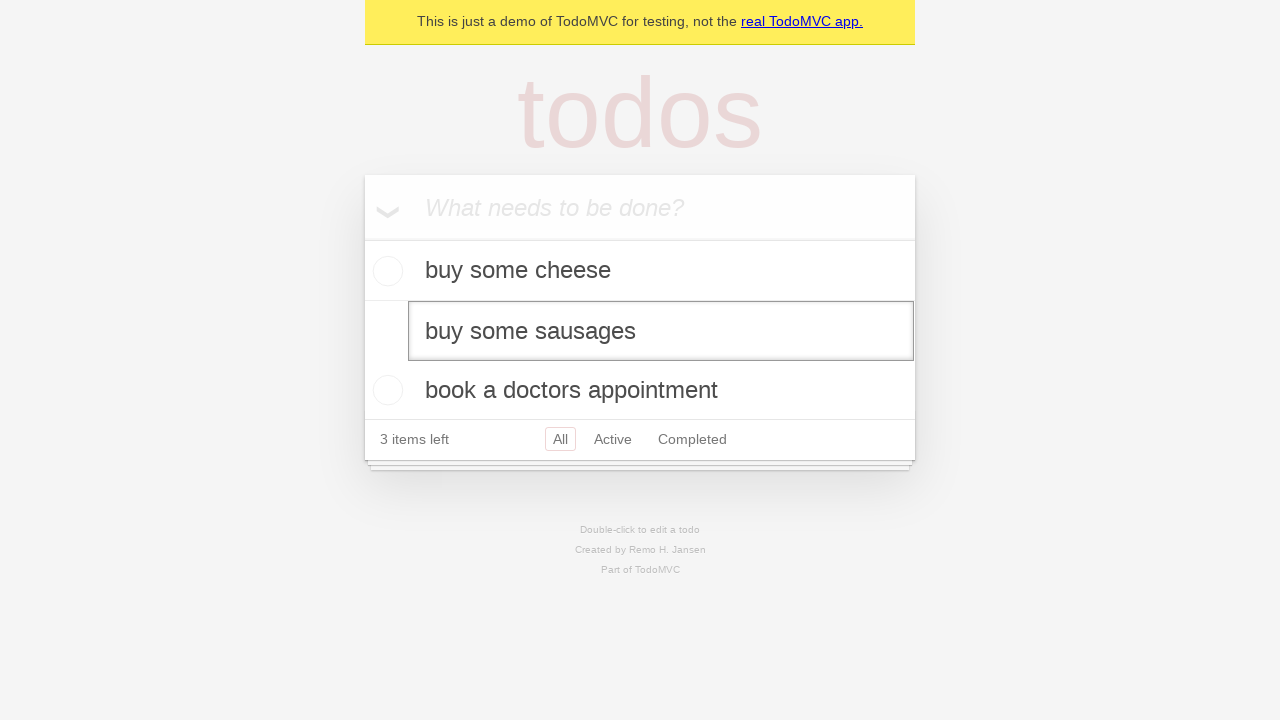

Pressed Enter to save edited todo on [data-testid='todo-item'] >> nth=1 >> internal:role=textbox[name="Edit"i]
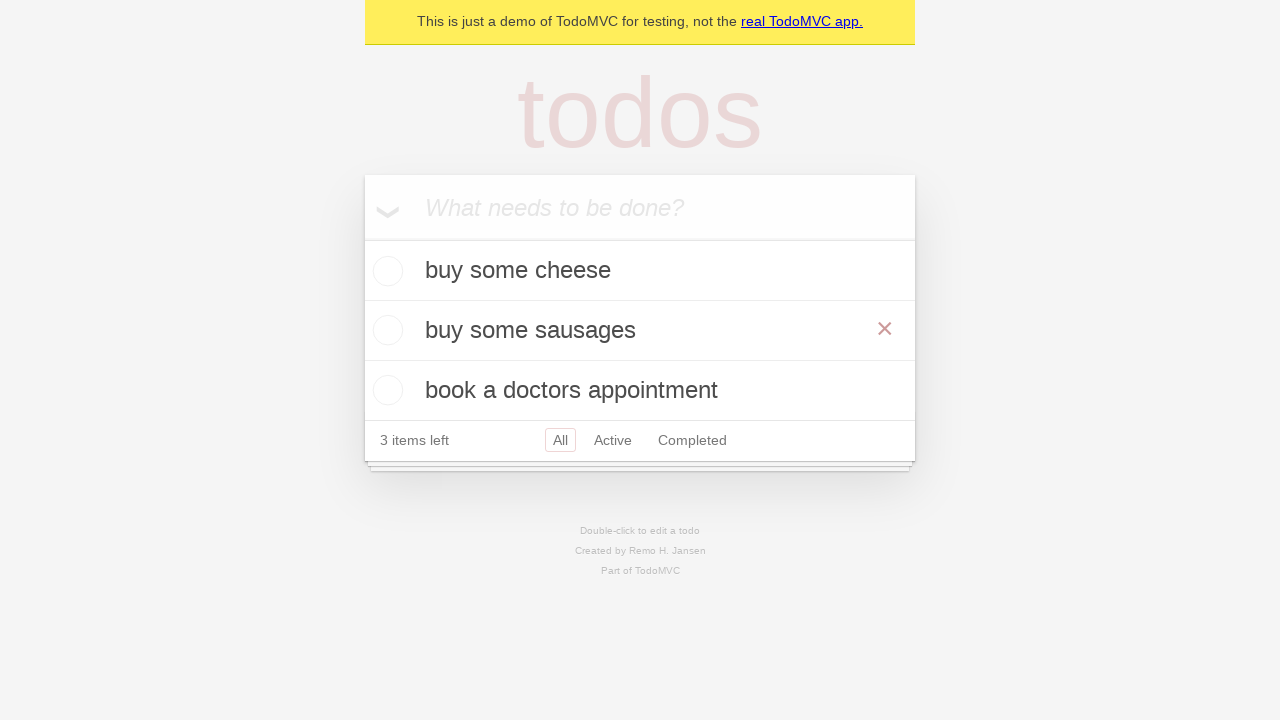

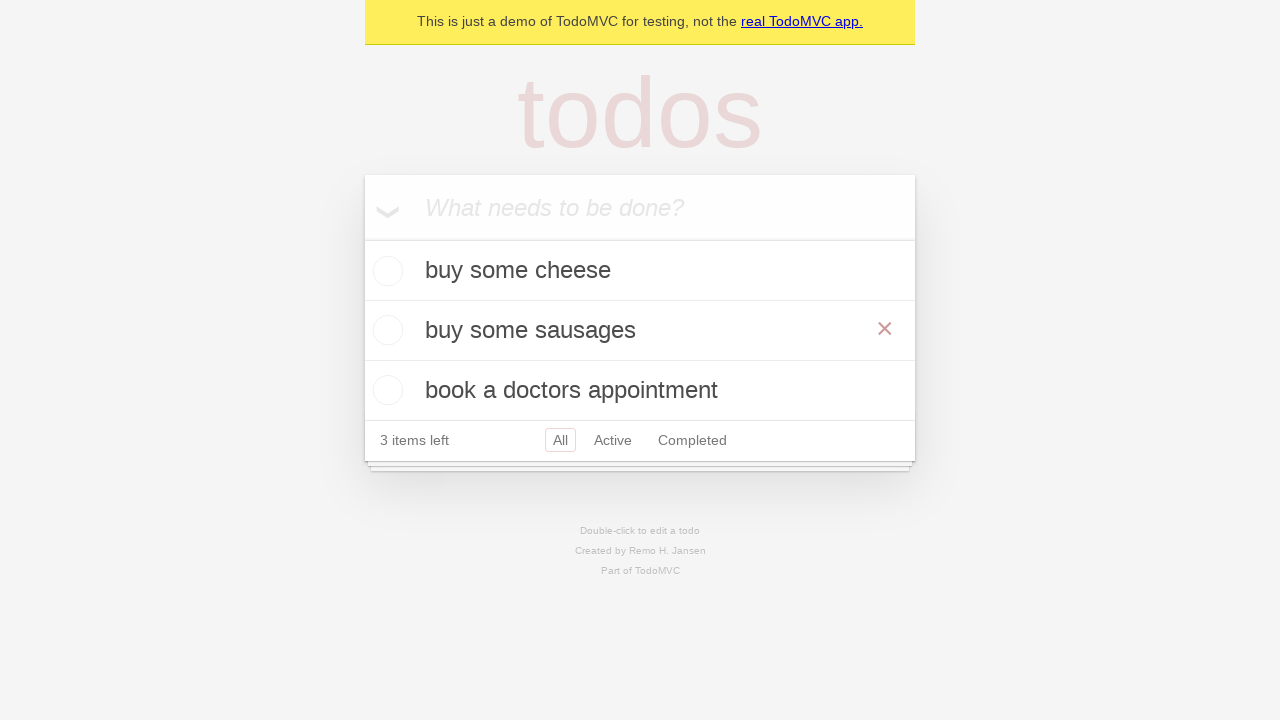